Tests the TransformerLens link opens the correct GitHub URL

Starting URL: https://neuronpedia.org/gemma-scope#learn

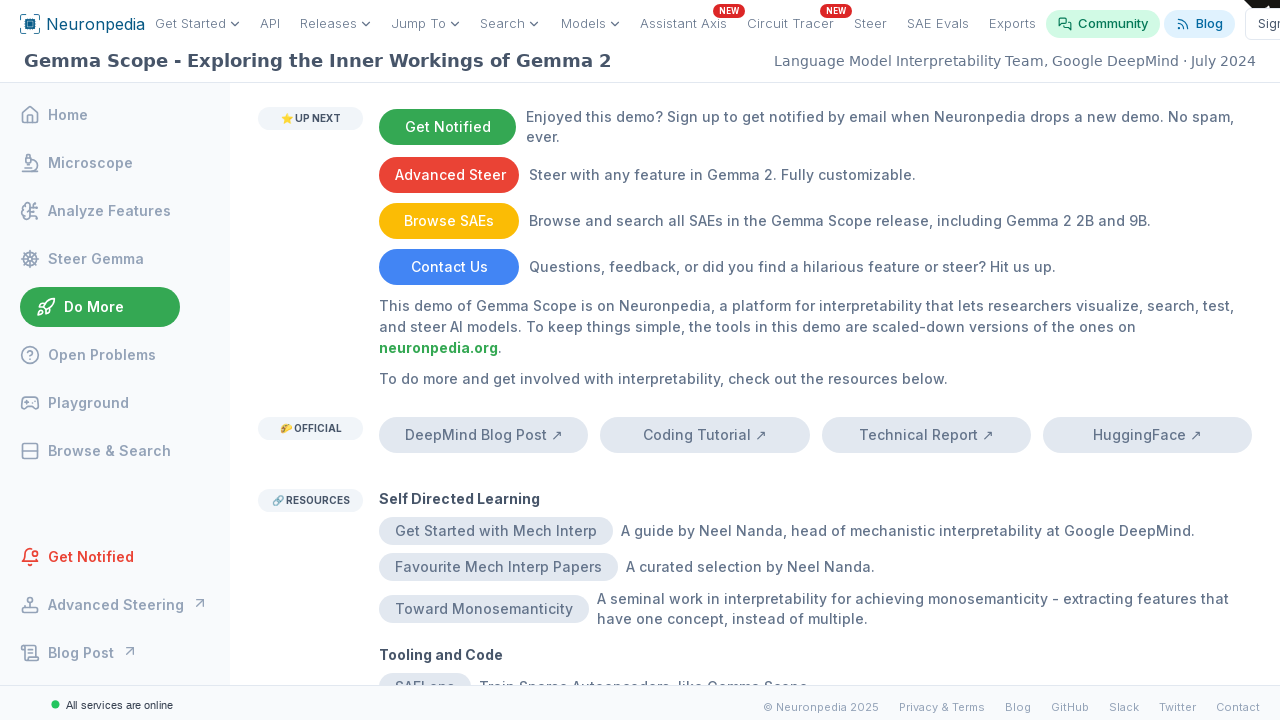

Clicked TransformerLens link at (455, 384) on internal:text="TransformerLens"i
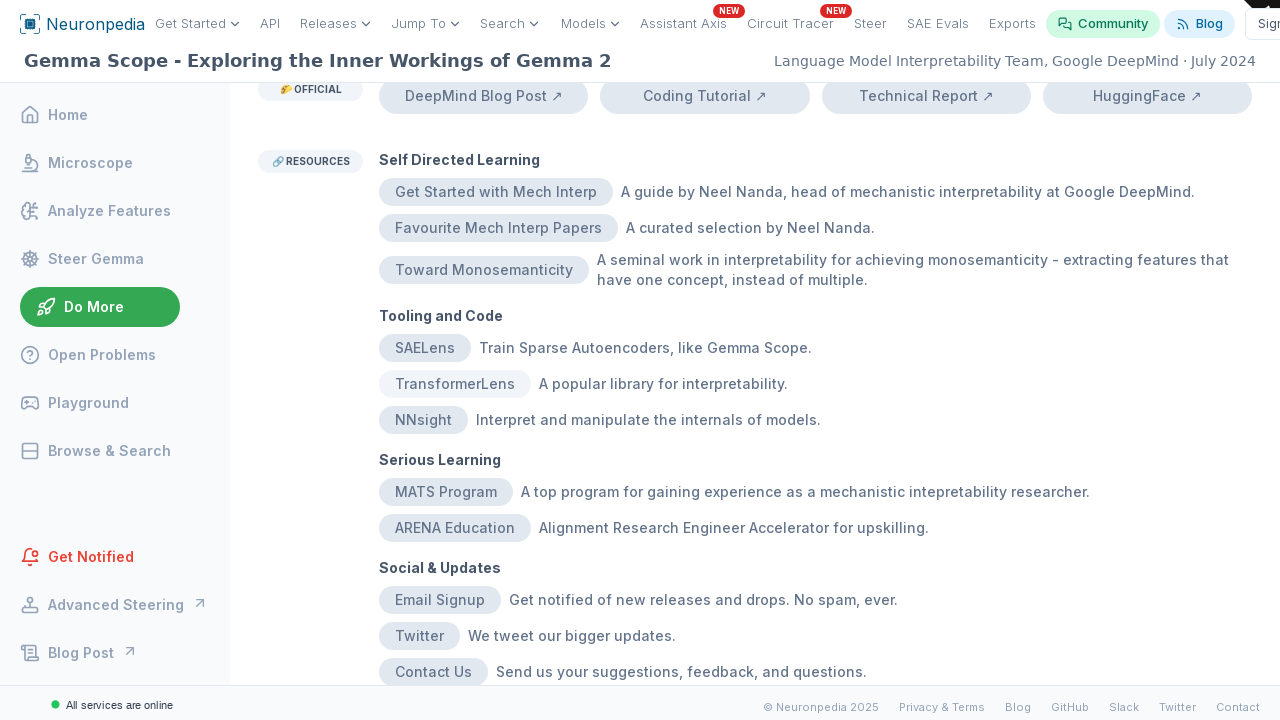

New page/tab opened from TransformerLens click
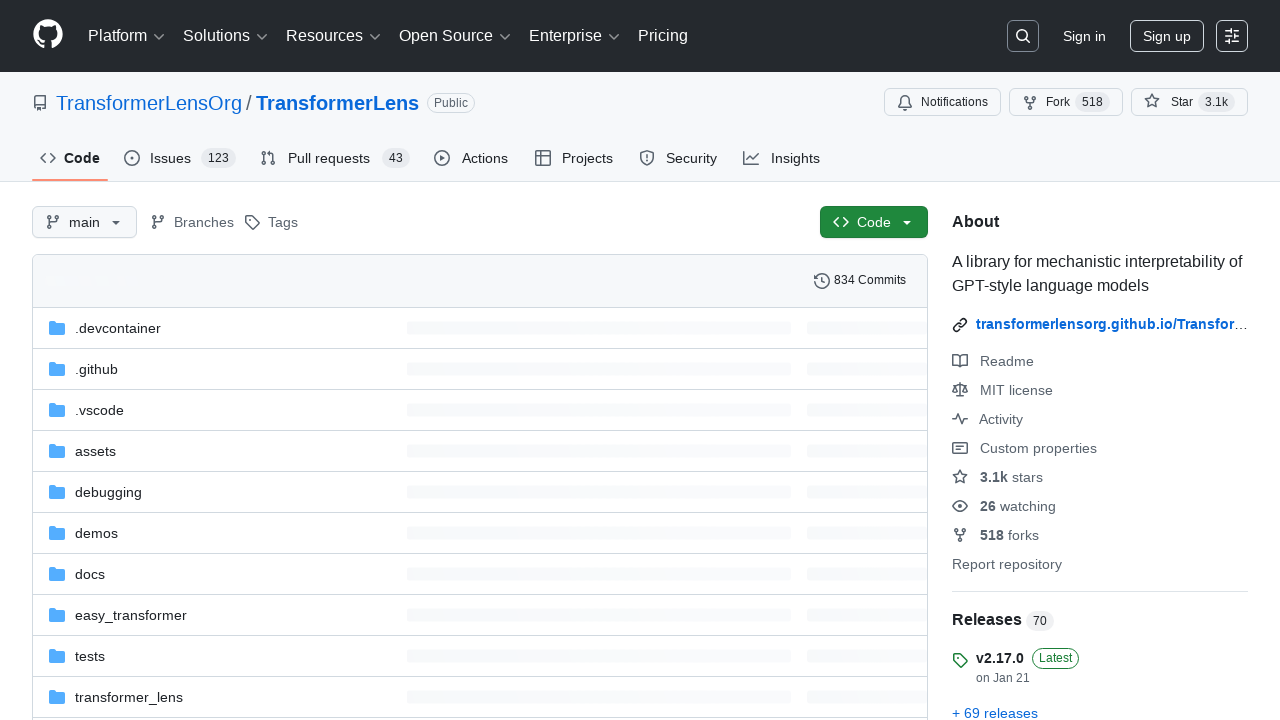

New page finished loading
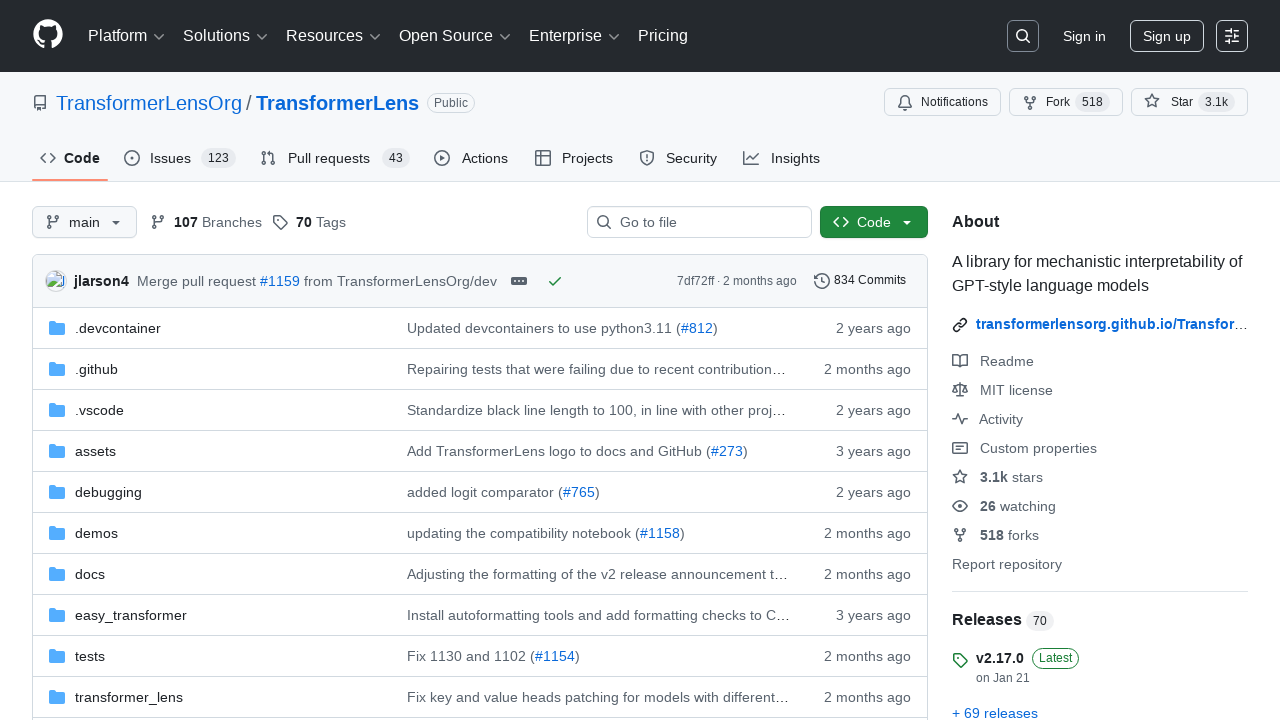

Verified URL contains correct GitHub repository path
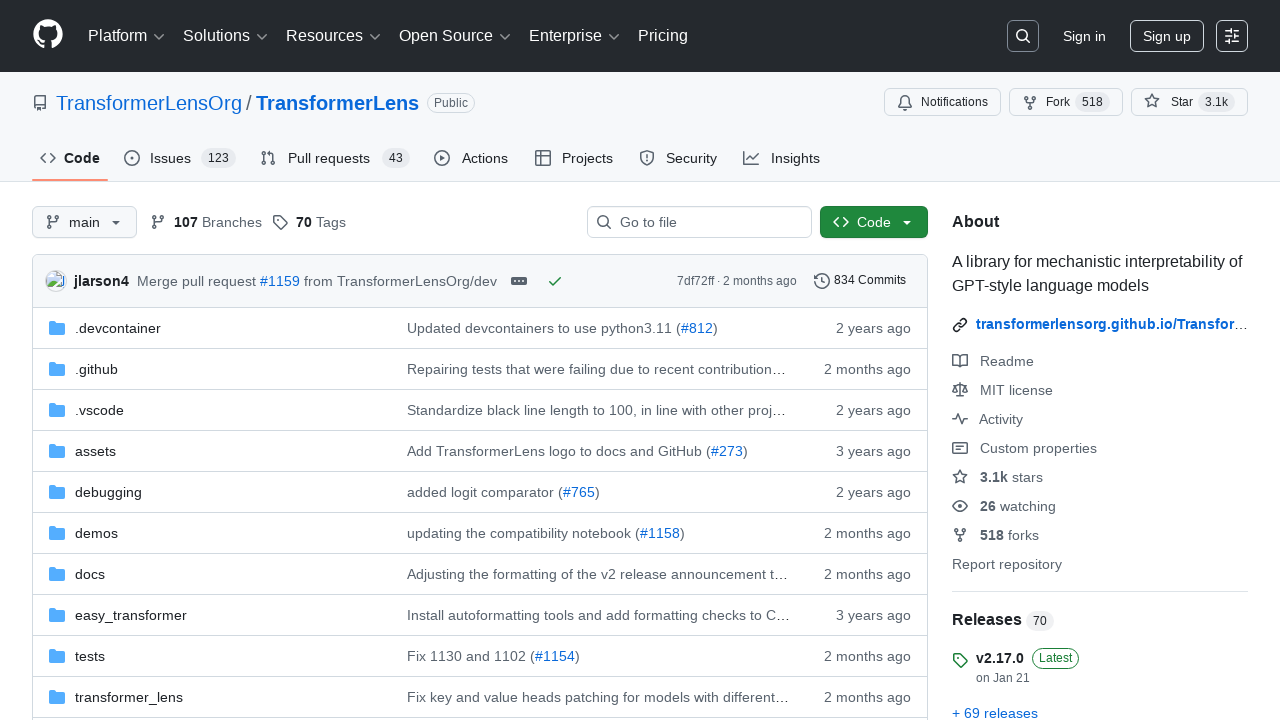

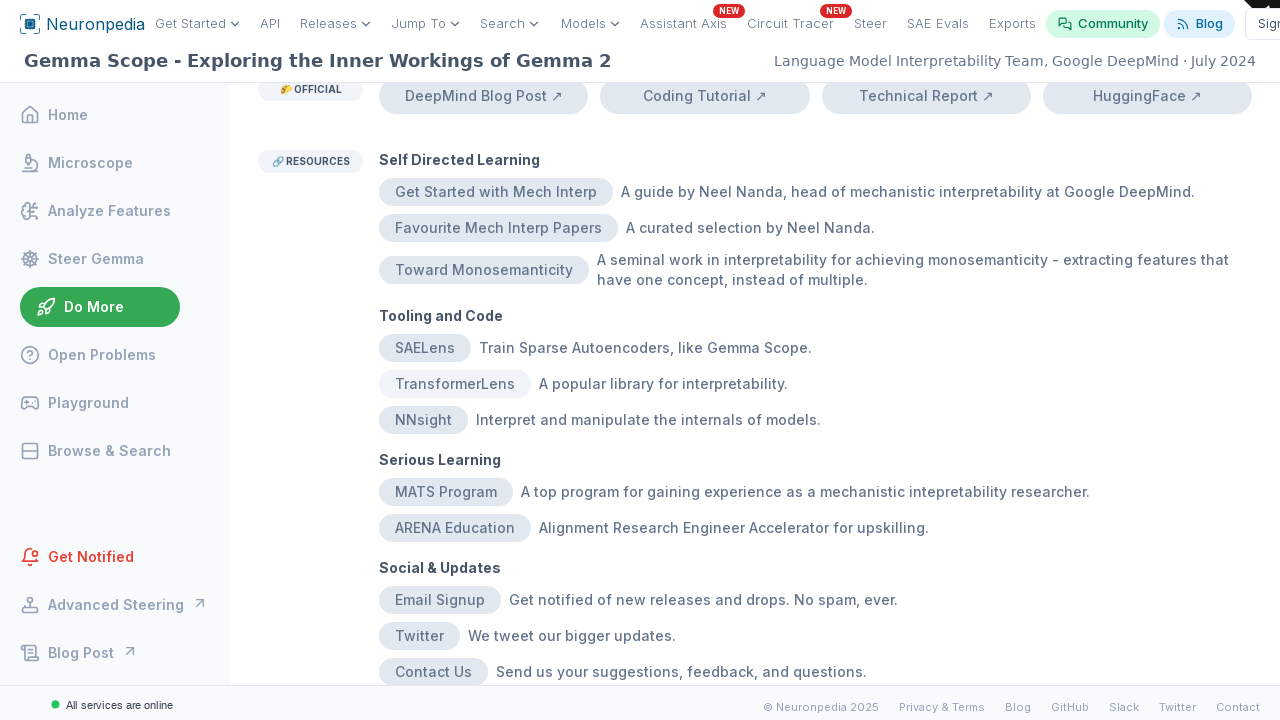